Navigates to microwaver59.com website and verifies the page loads successfully

Starting URL: https://microwaver59.com/

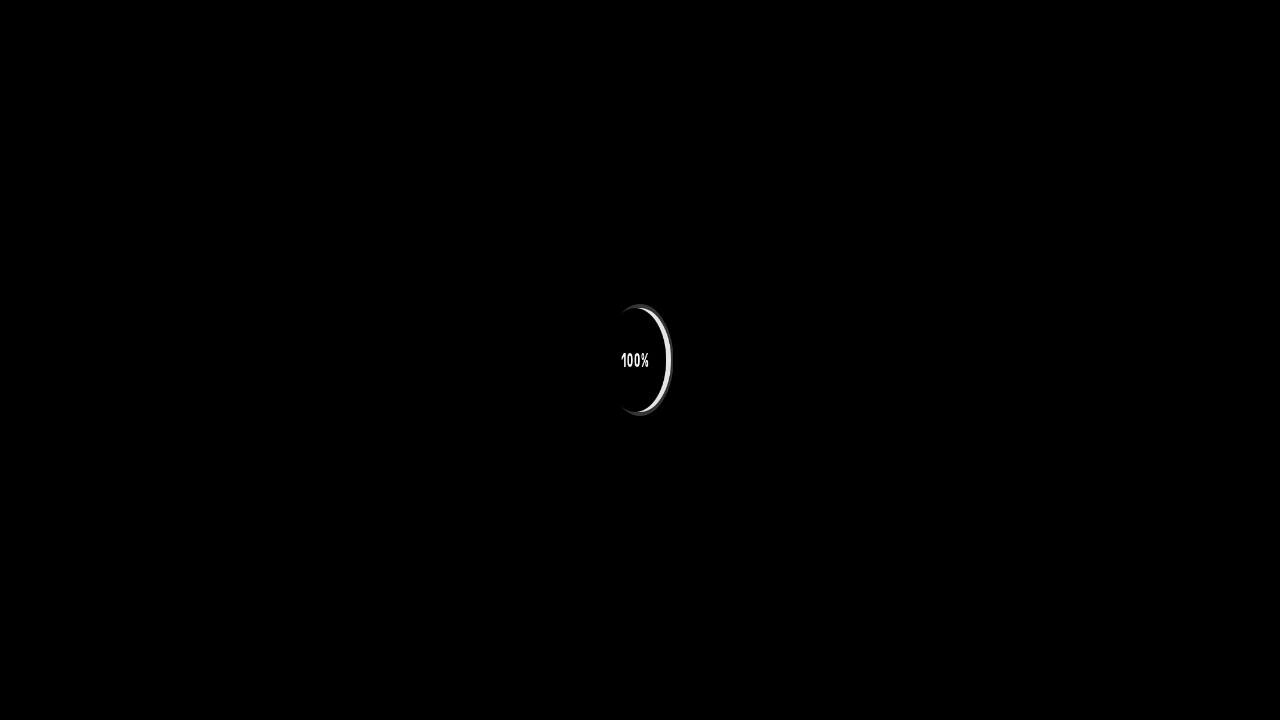

Waited for page to reach domcontentloaded state at https://microwaver59.com/
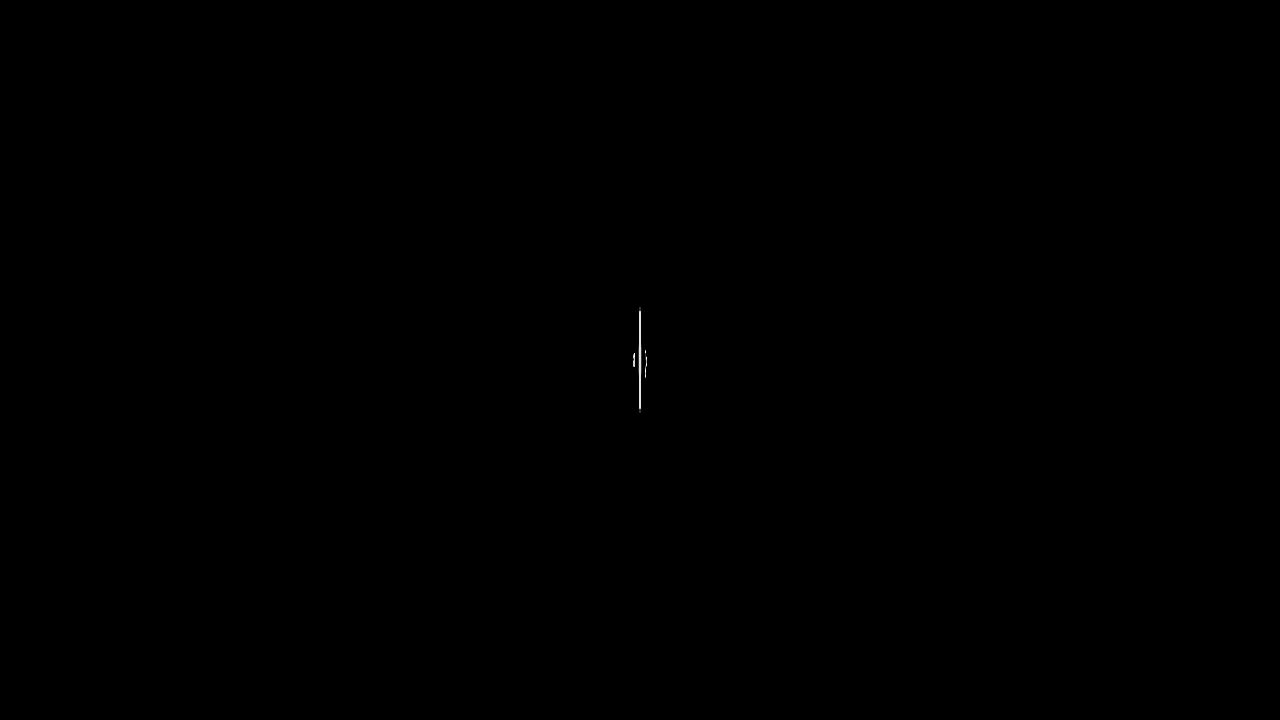

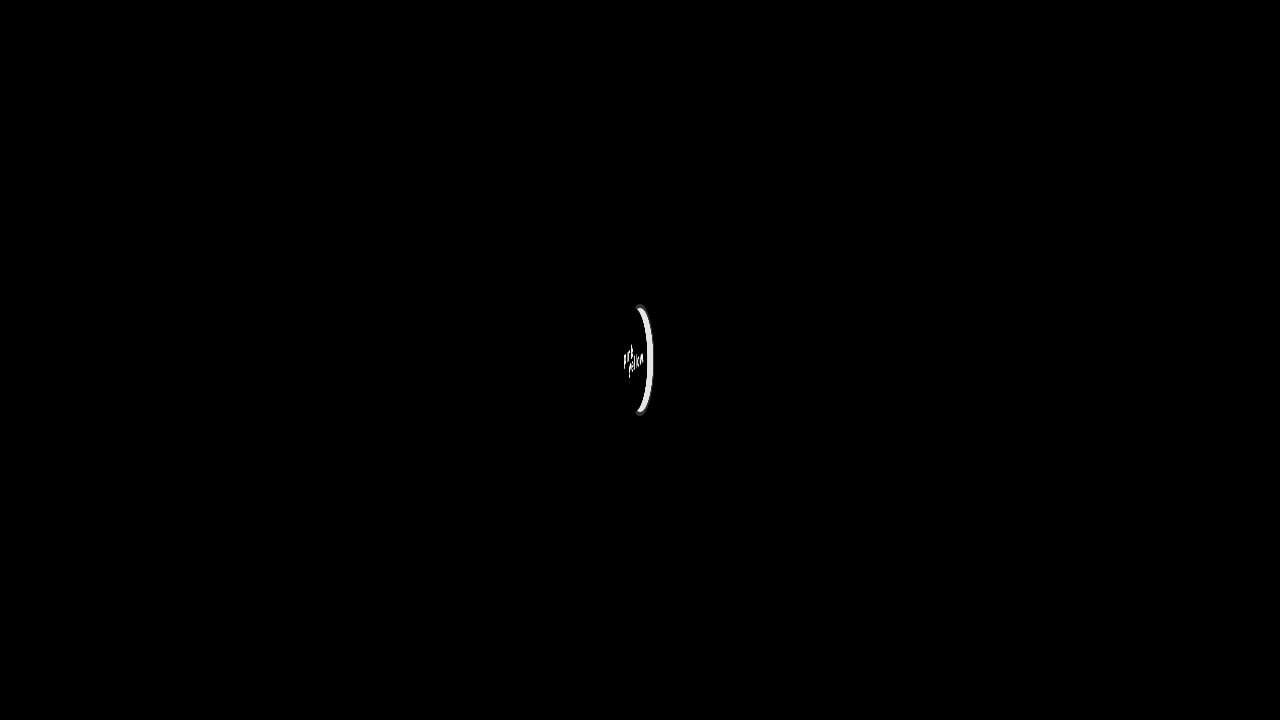